Tests dynamic control behavior by toggling a checkbox's visibility - clicking a button to make a checkbox disappear, waiting for it to reappear, and then clicking the checkbox

Starting URL: https://v1.training-support.net/selenium/dynamic-controls

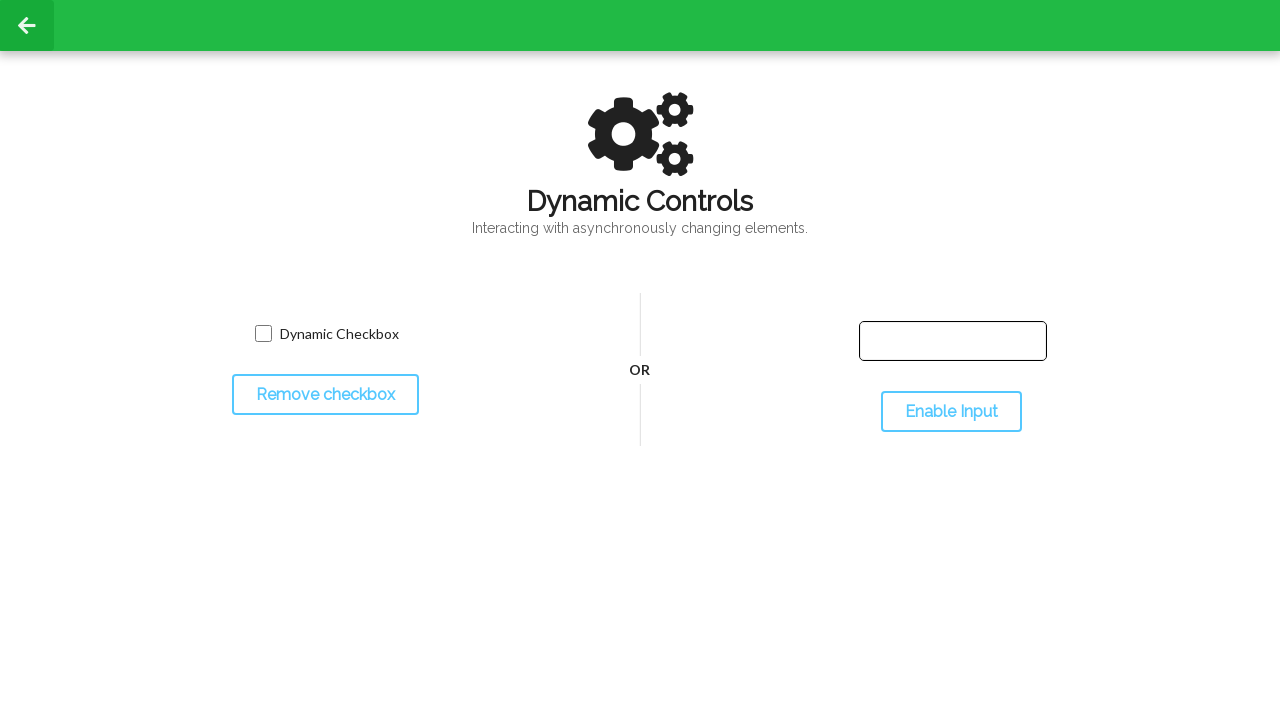

Clicked toggle button to hide the checkbox at (325, 395) on #toggleCheckbox
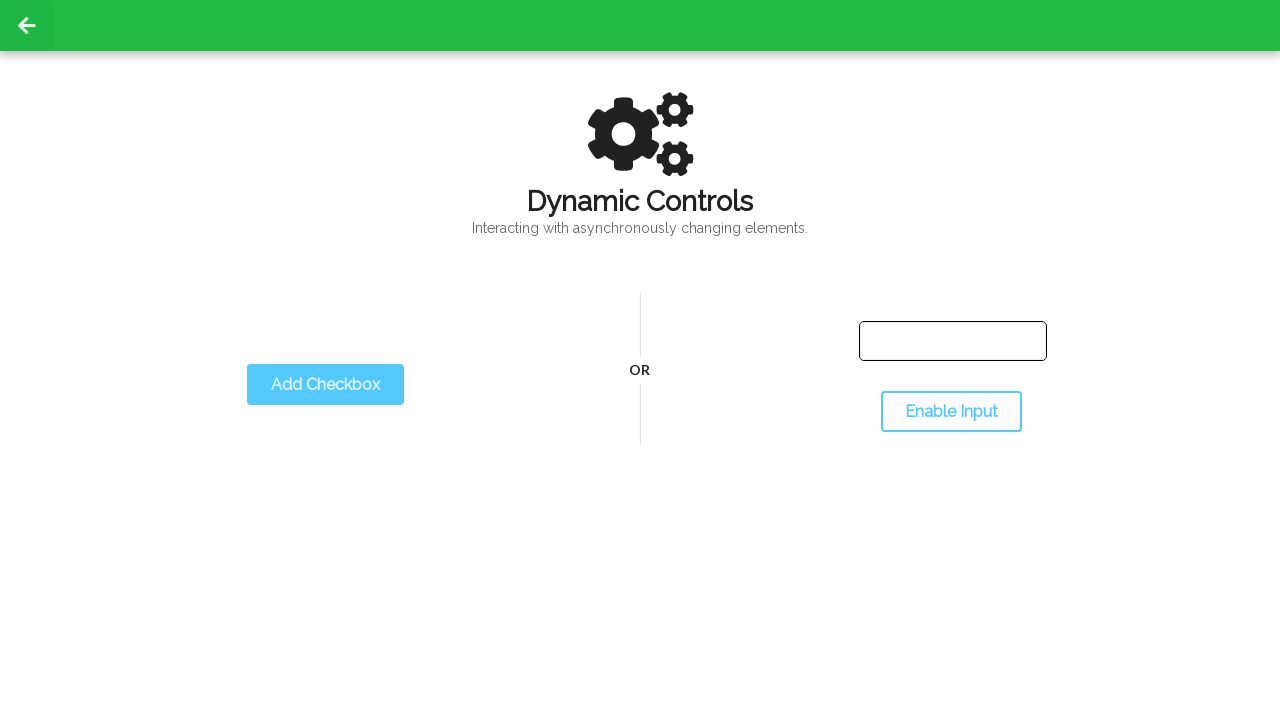

Checkbox disappeared as expected
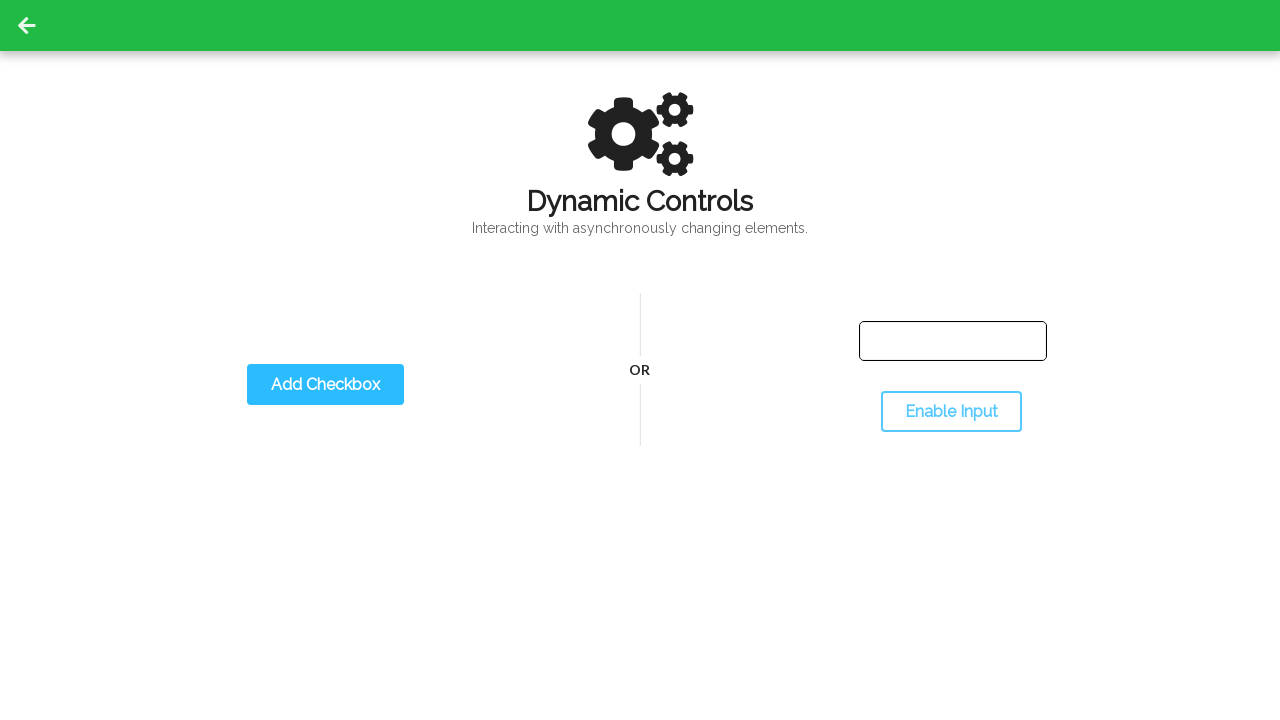

Clicked toggle button to show the checkbox at (325, 385) on #toggleCheckbox
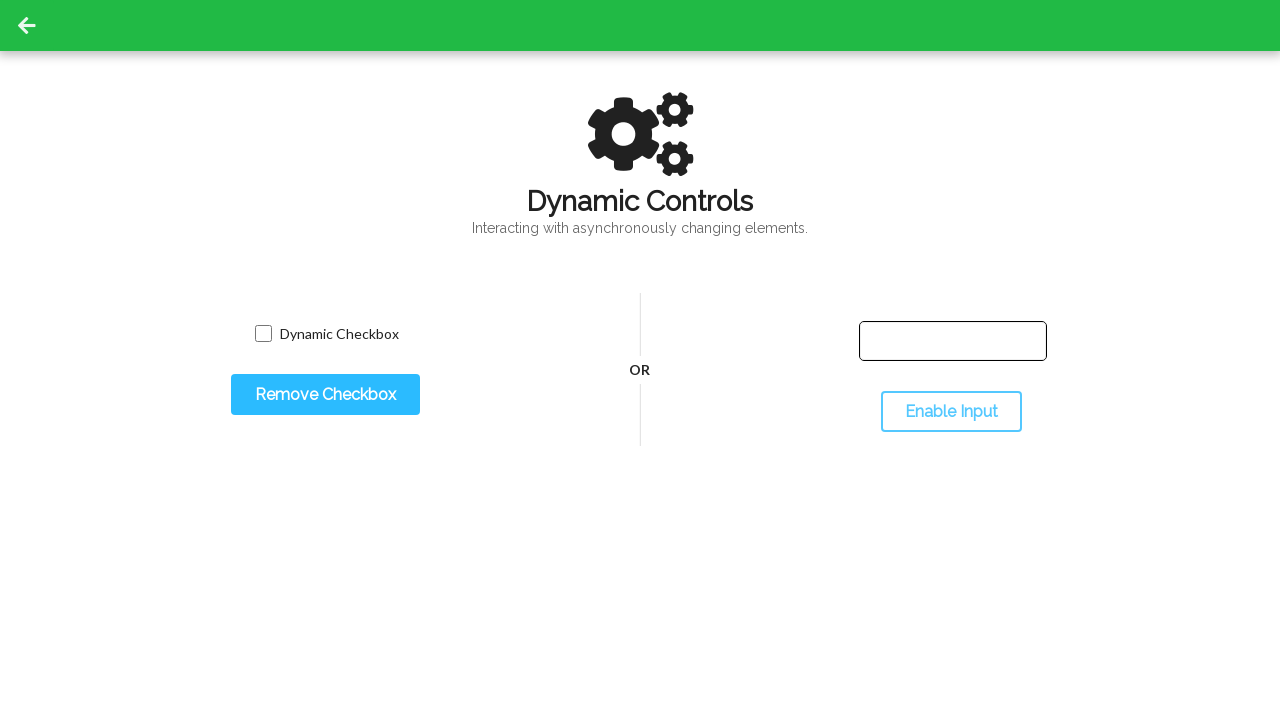

Checkbox reappeared as expected
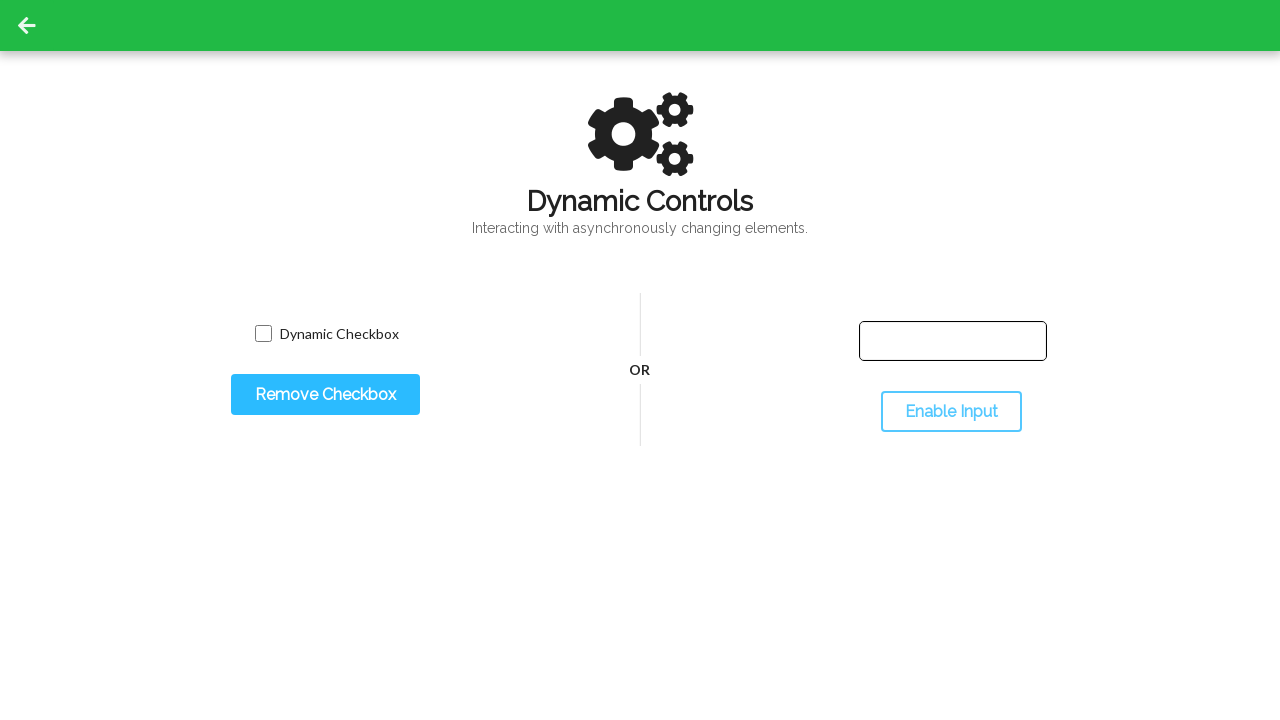

Clicked the dynamic checkbox at (263, 334) on input.willDisappear
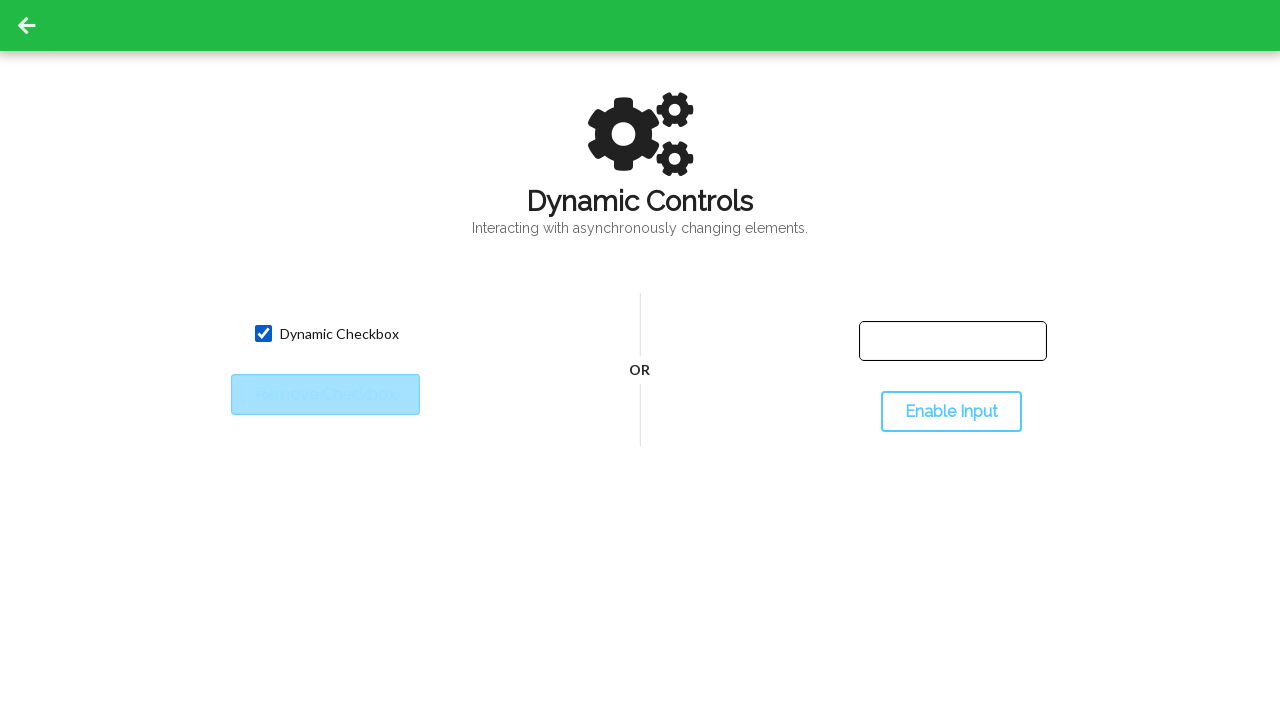

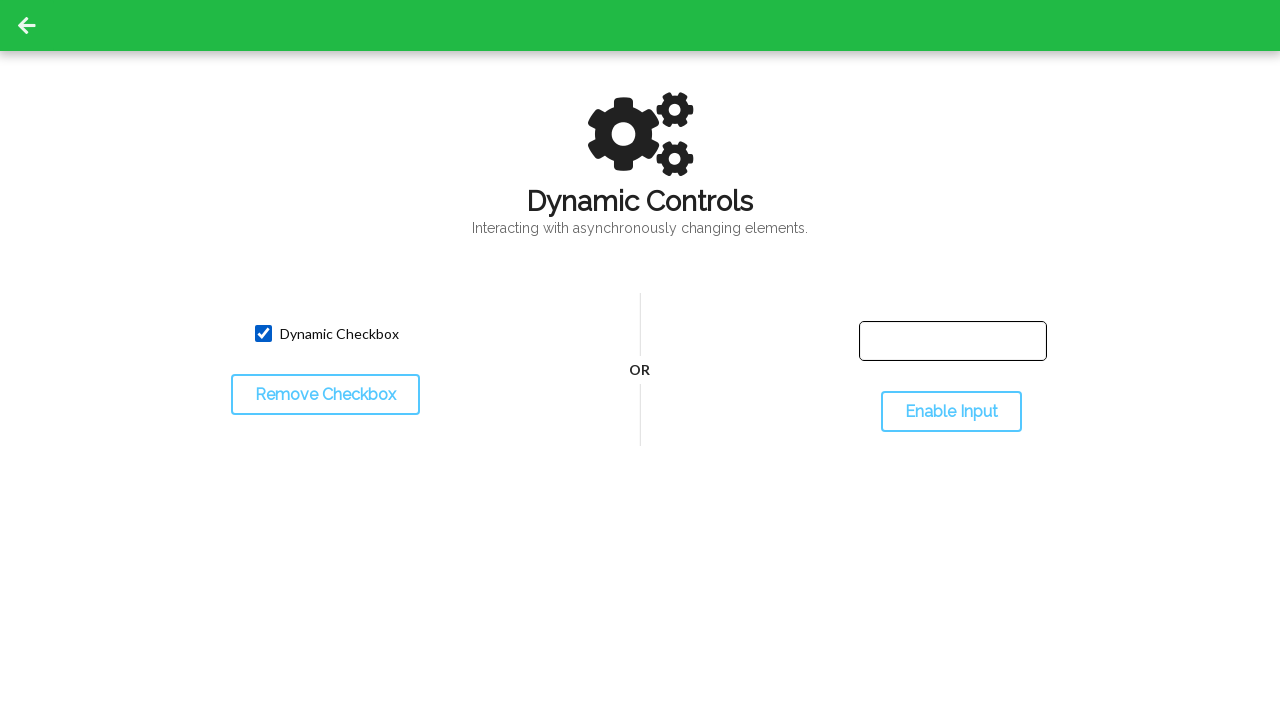